Tests checkbox functionality by toggling checkbox states and verifying their selected status

Starting URL: http://the-internet.herokuapp.com/checkboxes

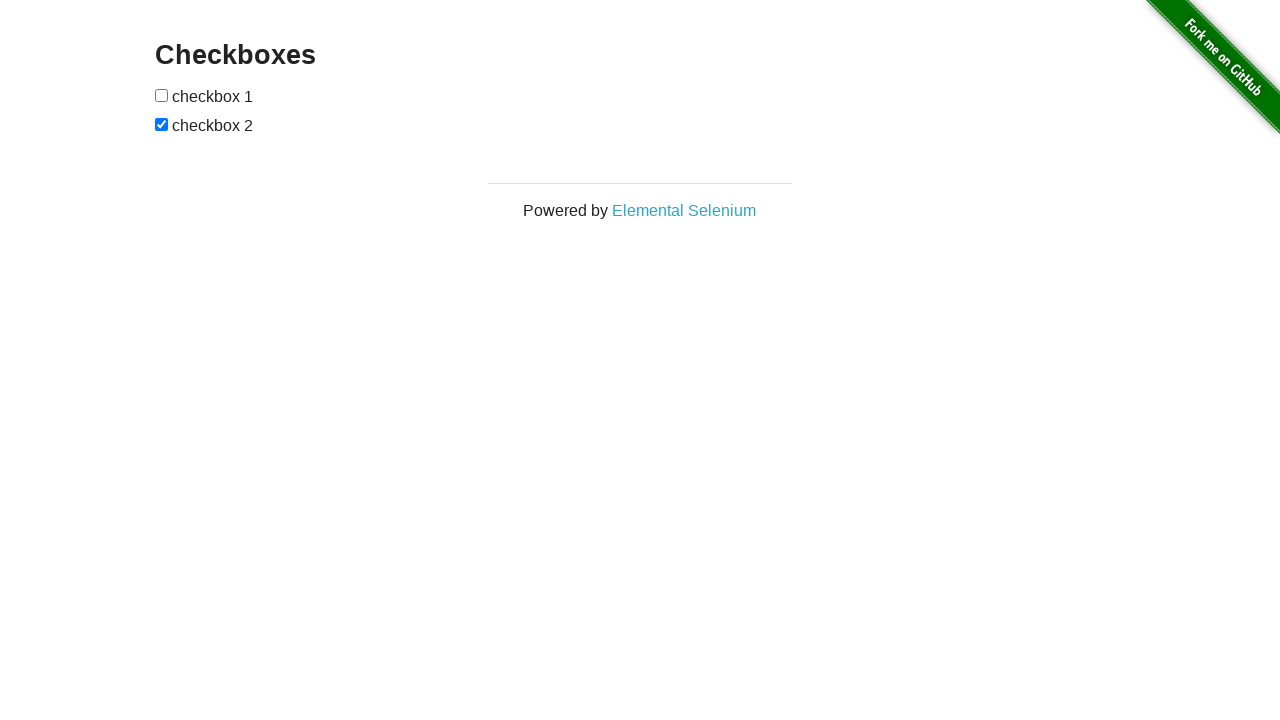

Located first checkbox element
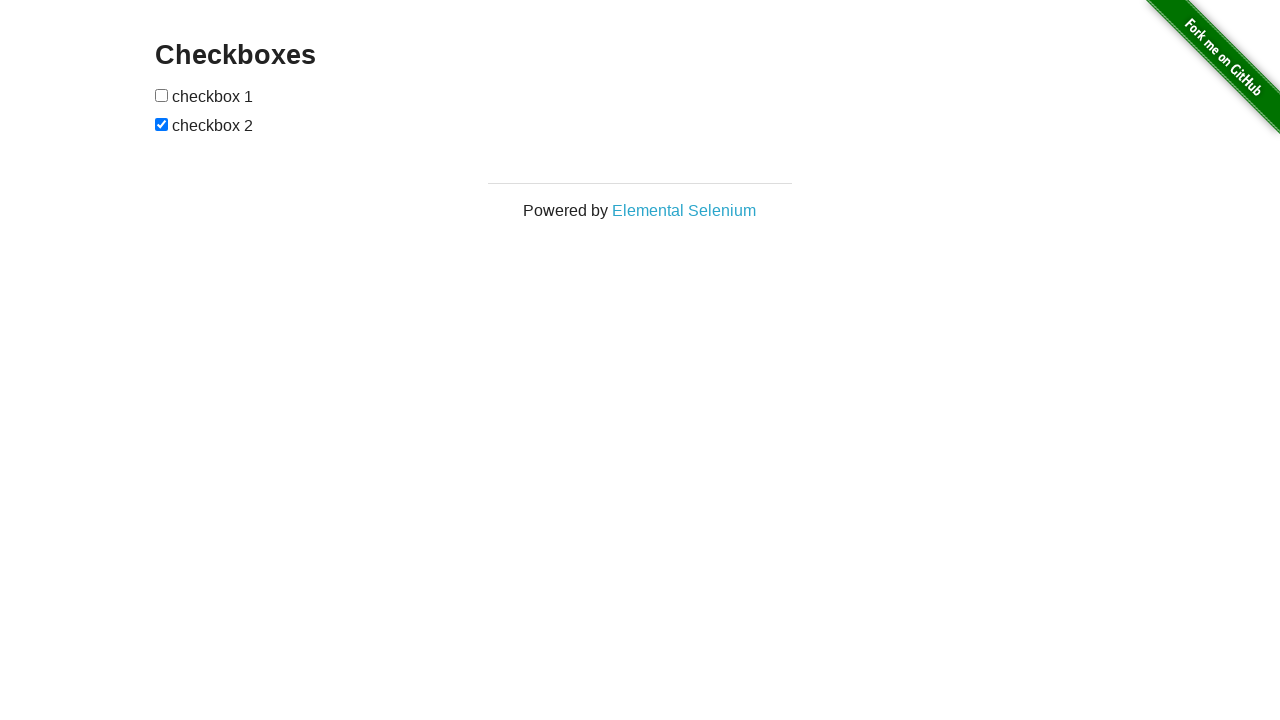

Verified first checkbox is initially unchecked
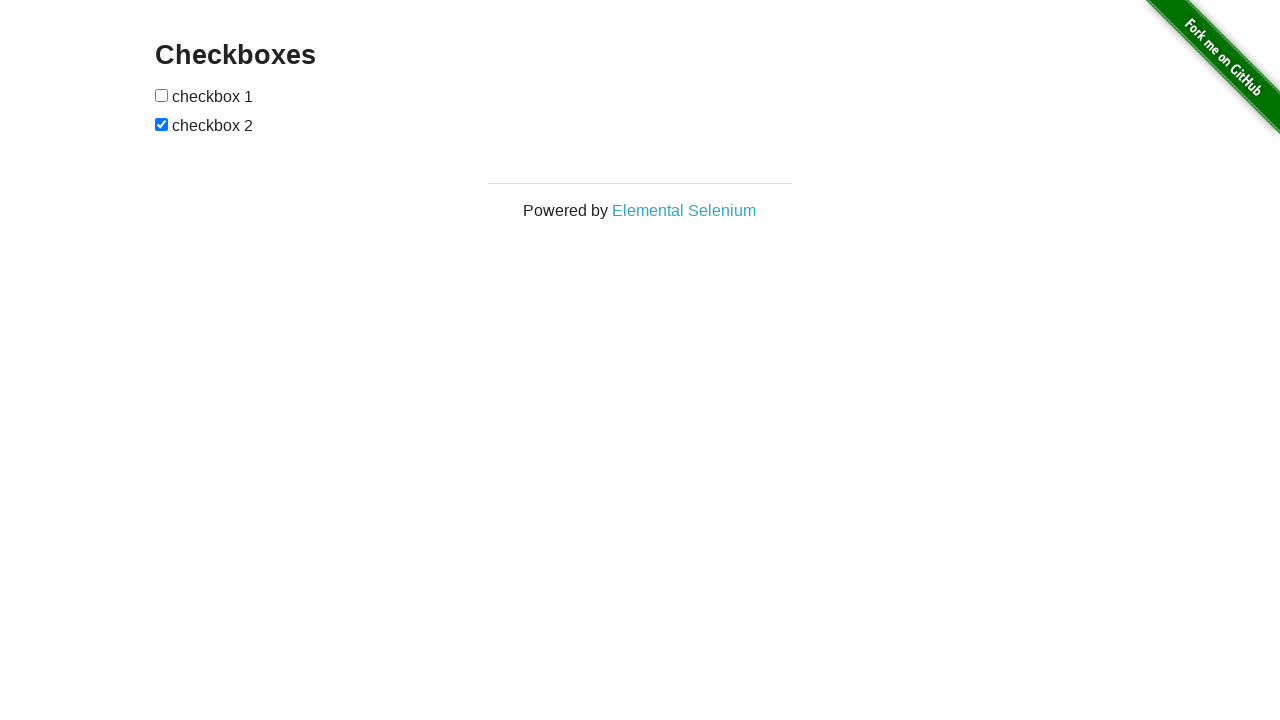

Clicked first checkbox to toggle it at (162, 95) on xpath=//*[@type='checkbox'] >> nth=0
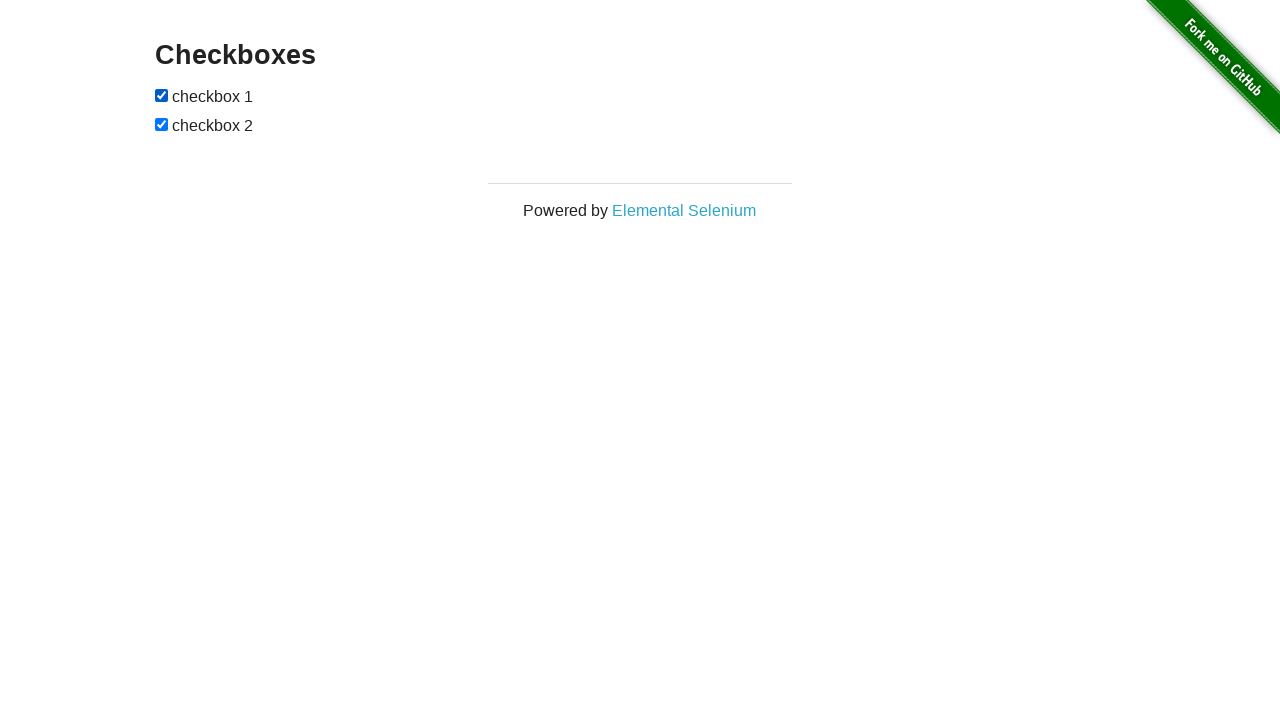

Verified first checkbox is now checked
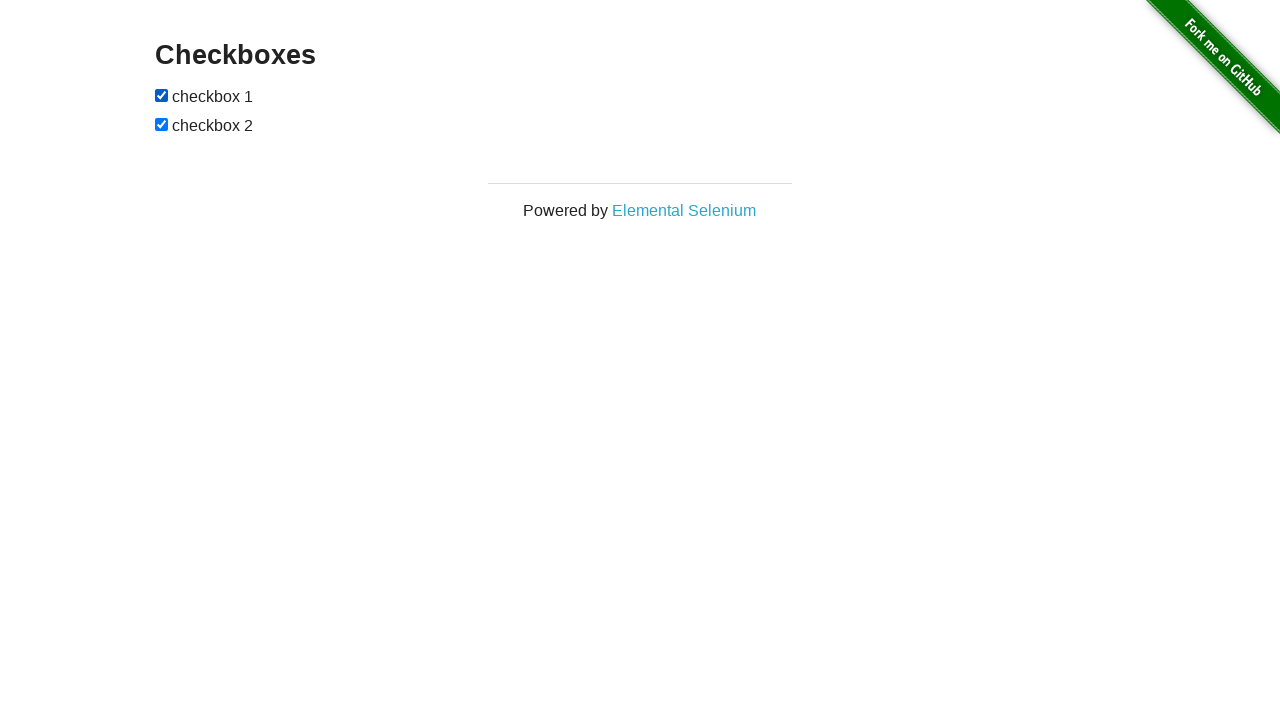

Located second checkbox element
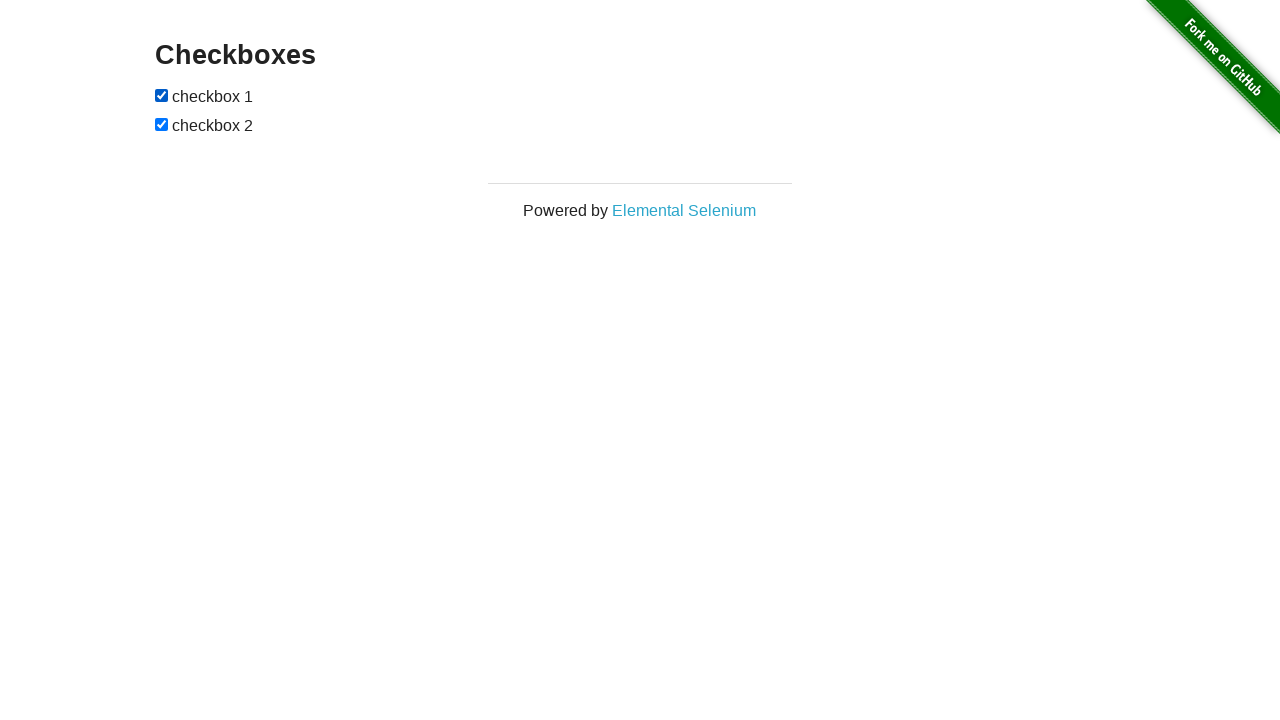

Verified second checkbox is initially checked
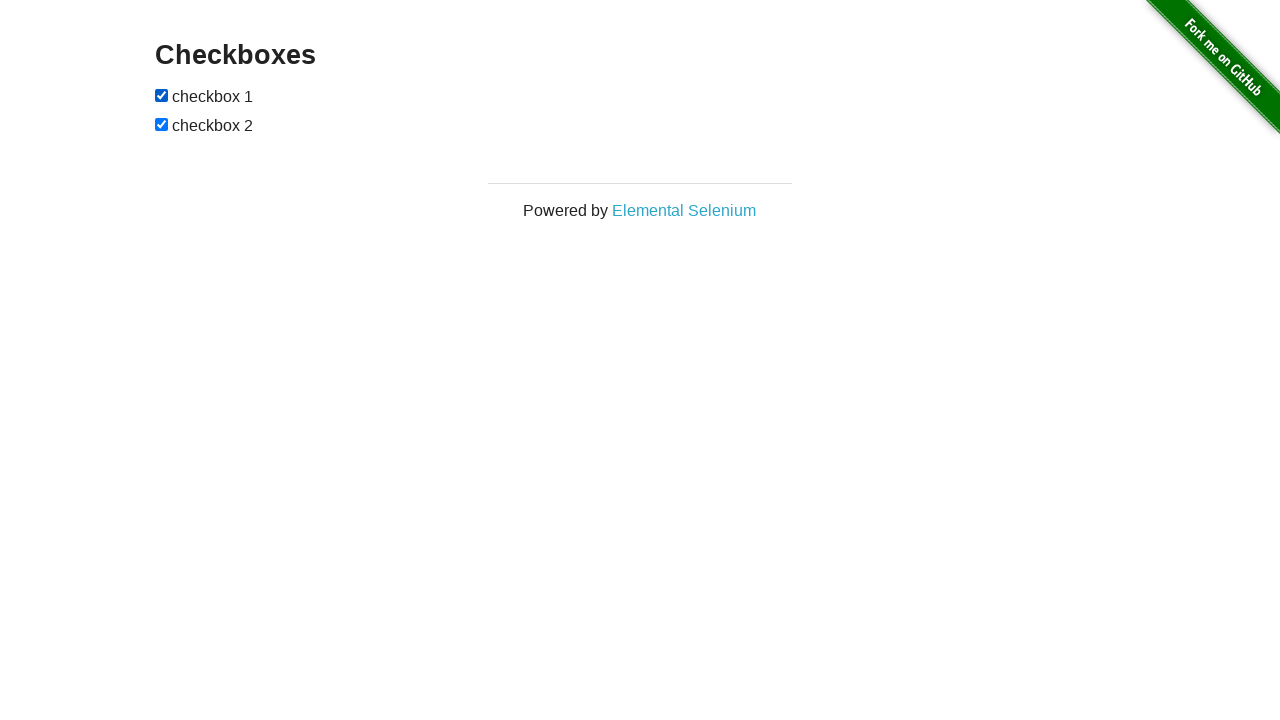

Clicked second checkbox to toggle it at (162, 124) on xpath=//input[@type='checkbox'][2]
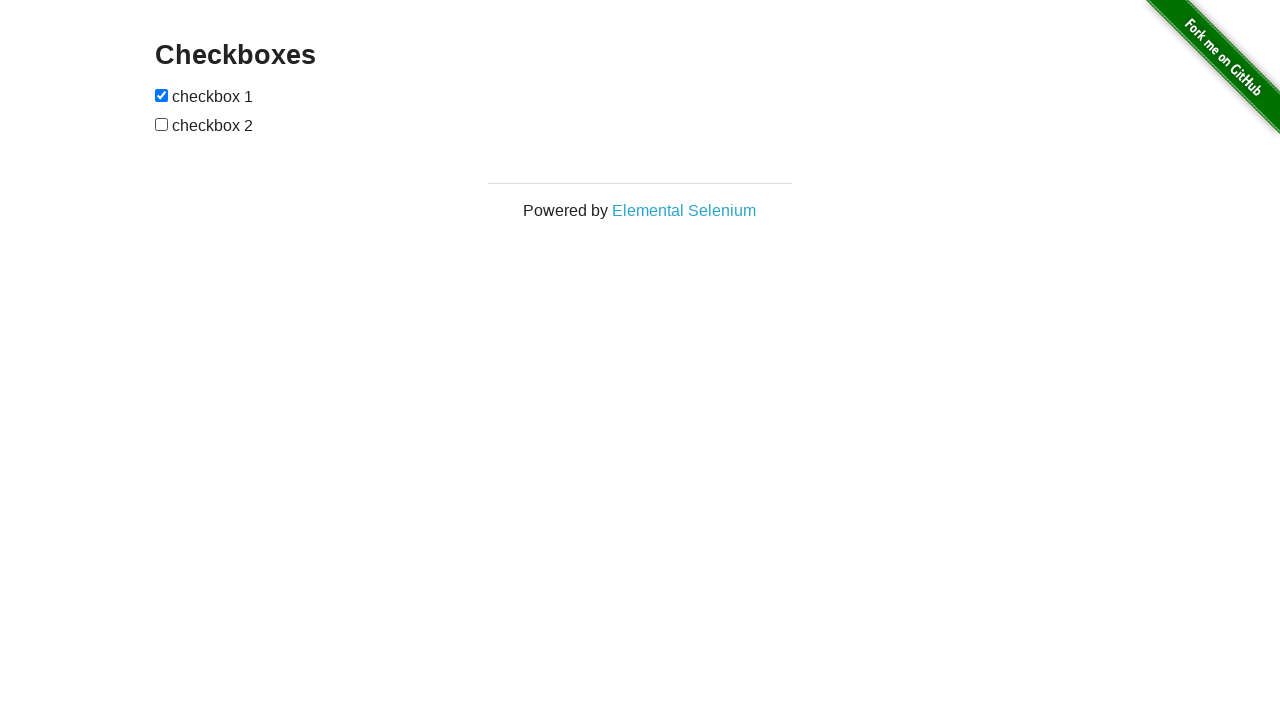

Verified second checkbox is now unchecked
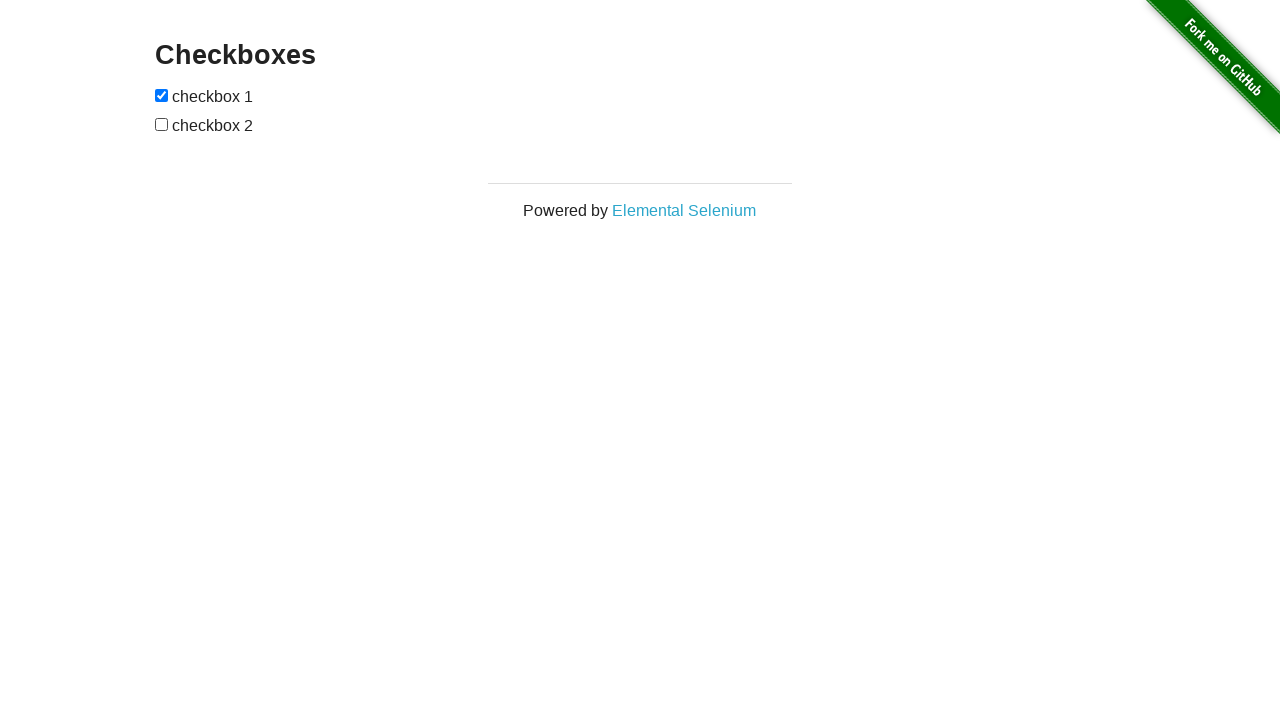

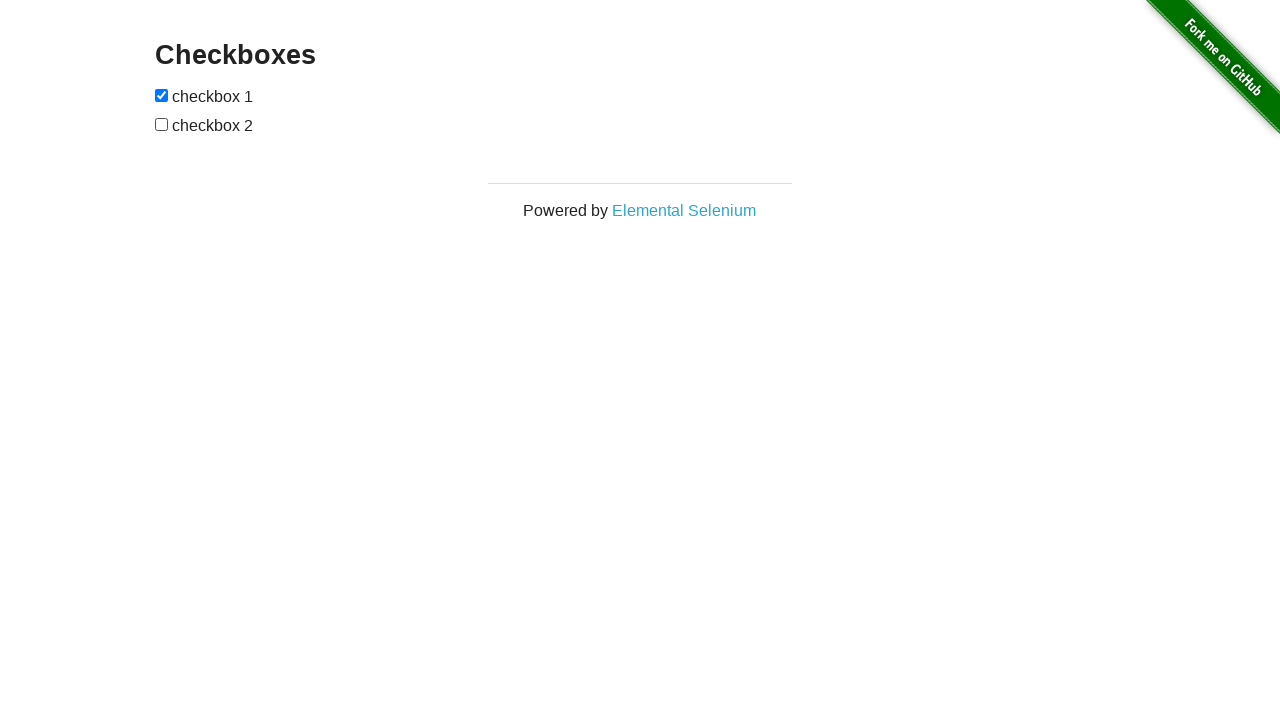